Tests keyboard key press functionality by sending the space key to an input element and verifying the result text displays the correct key pressed, then sends the left arrow key and verifies that result as well.

Starting URL: http://the-internet.herokuapp.com/key_presses

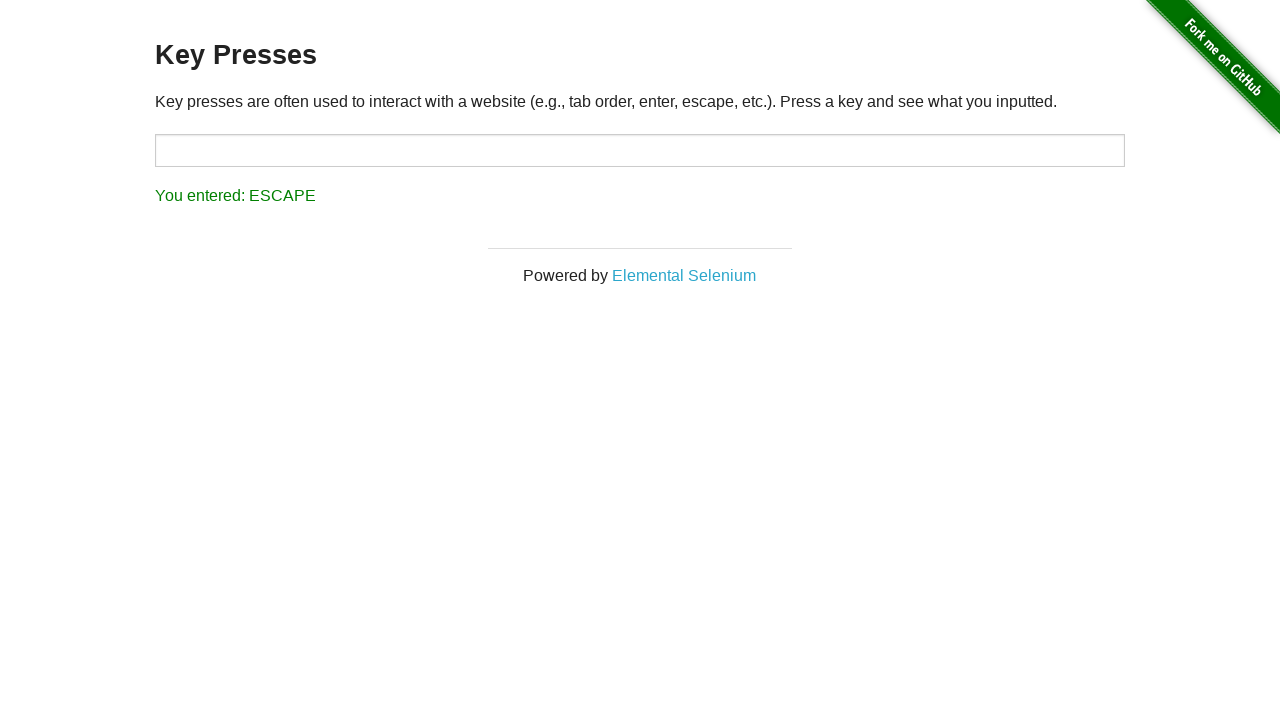

Pressed Space key on target element on #target
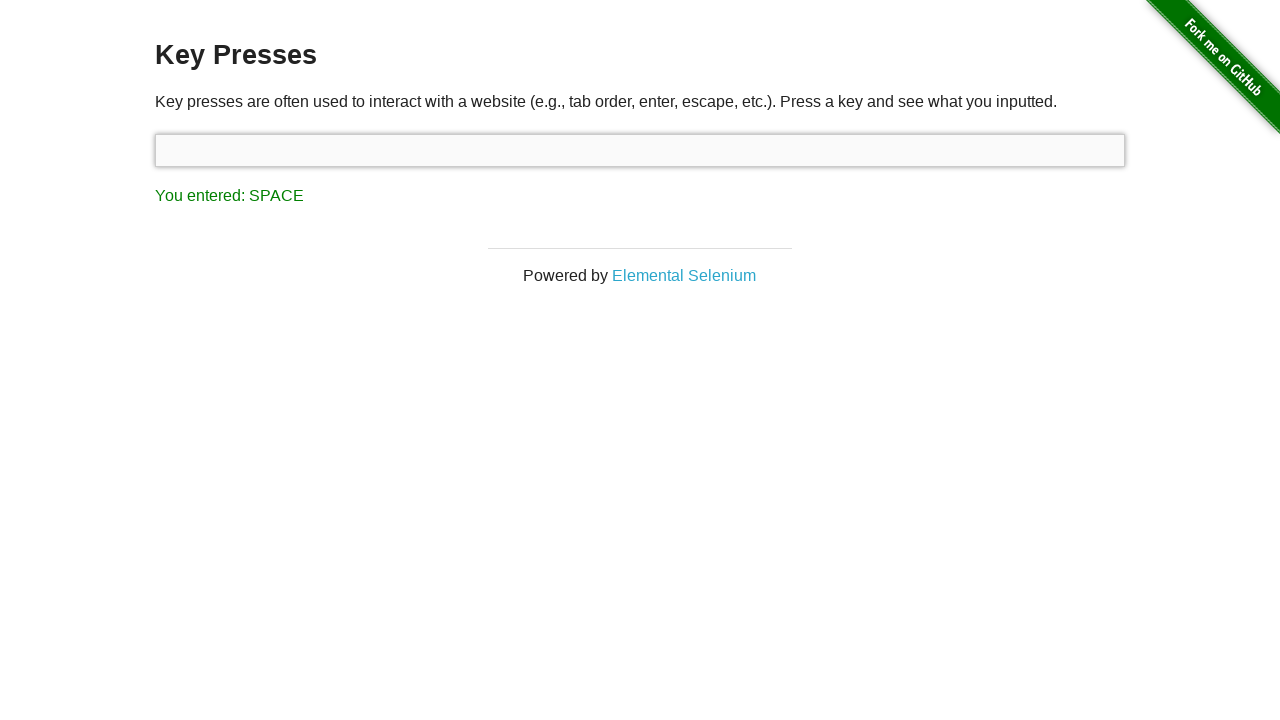

Result element loaded after Space key press
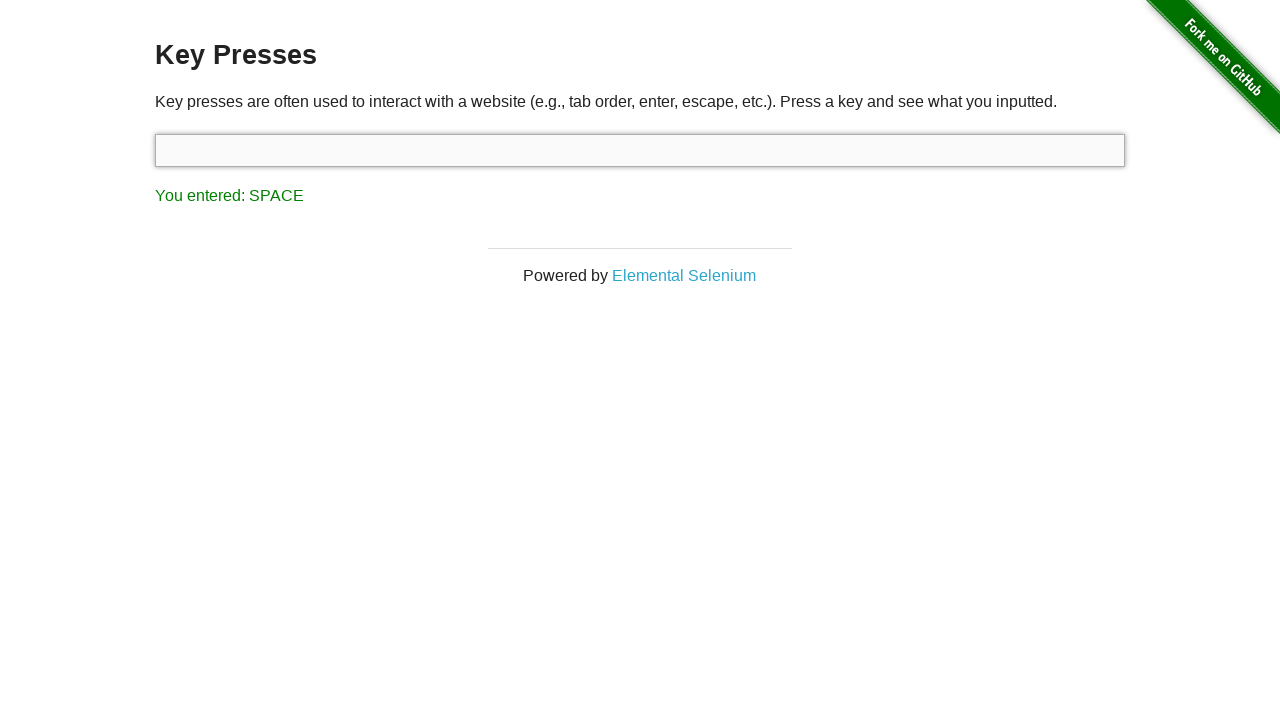

Verified result text displays 'You entered: SPACE'
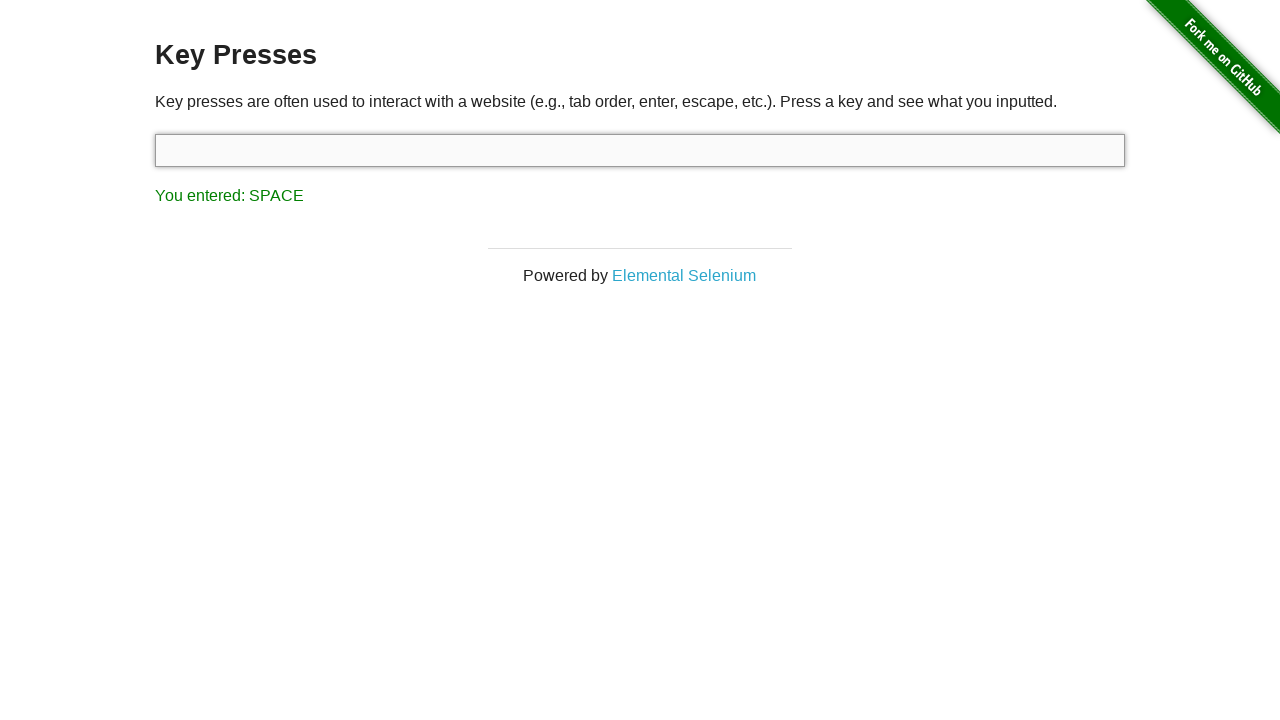

Pressed Left Arrow key
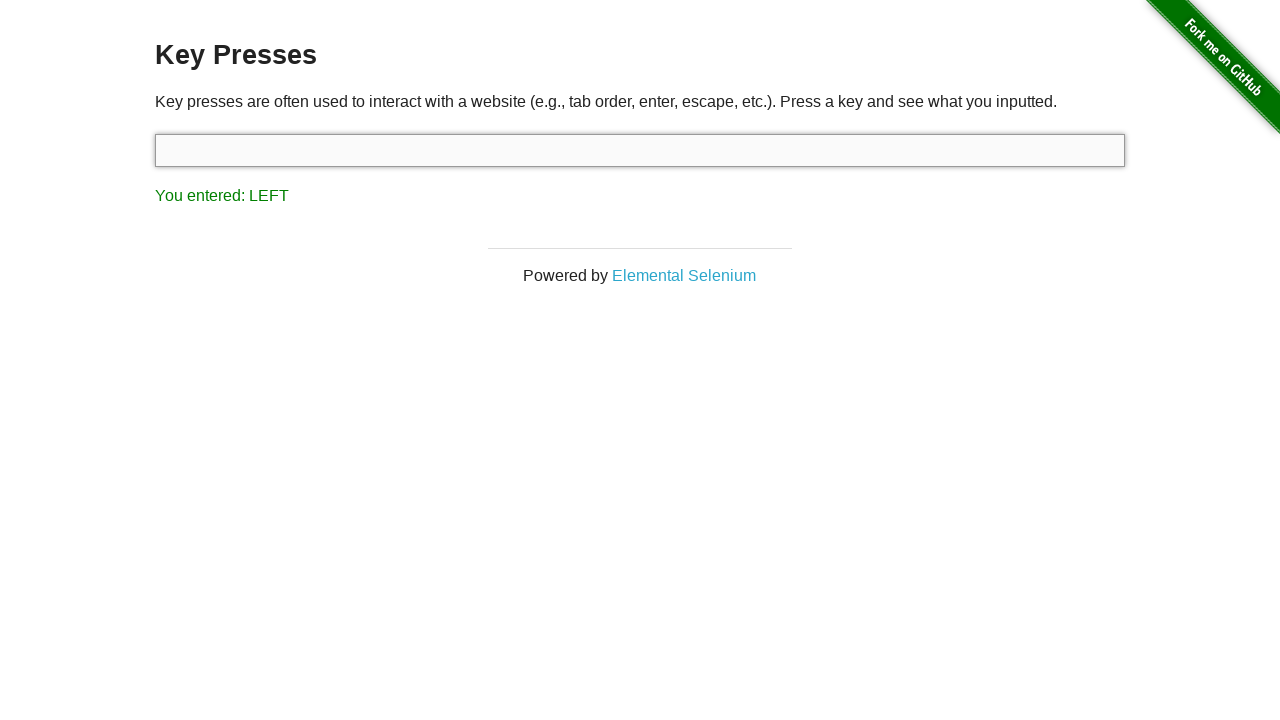

Verified result text displays 'You entered: LEFT'
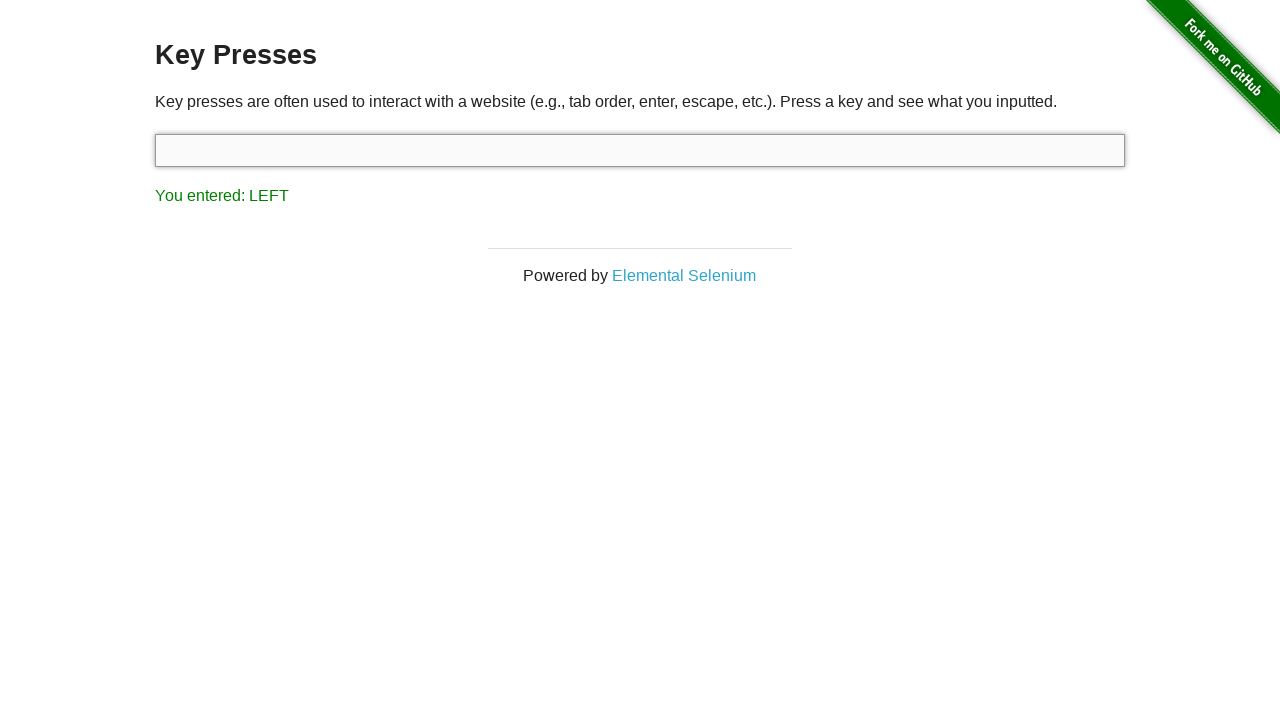

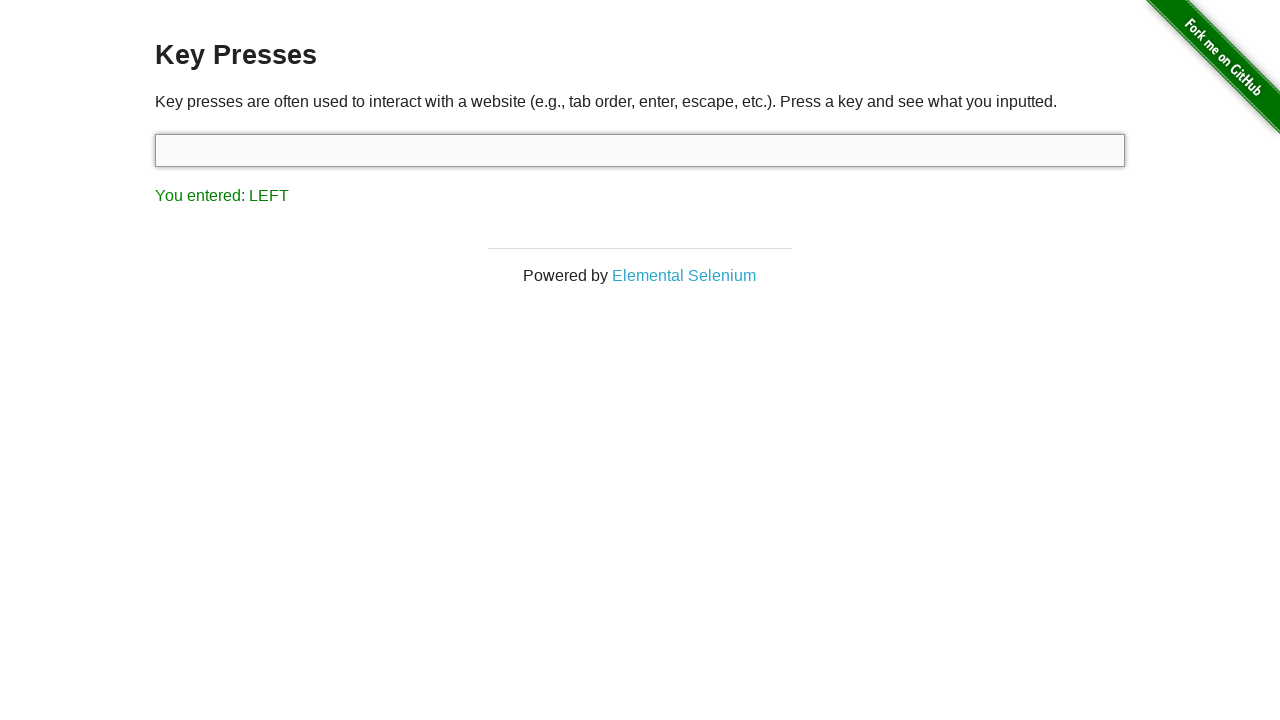